Verifies the home page URL contains "sdetunicorns" and the page title contains "SDET Unicorns"

Starting URL: https://practice-react.sdetunicorns.com/

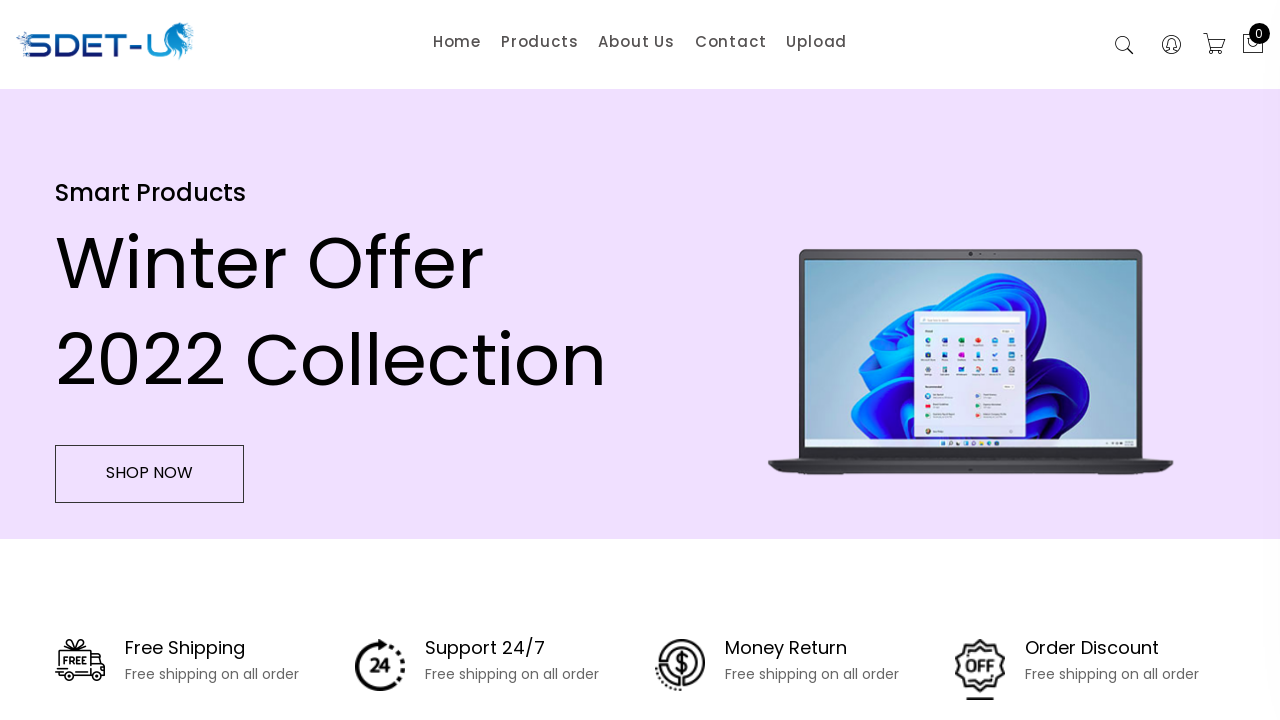

Verified that page URL contains 'sdetunicorns'
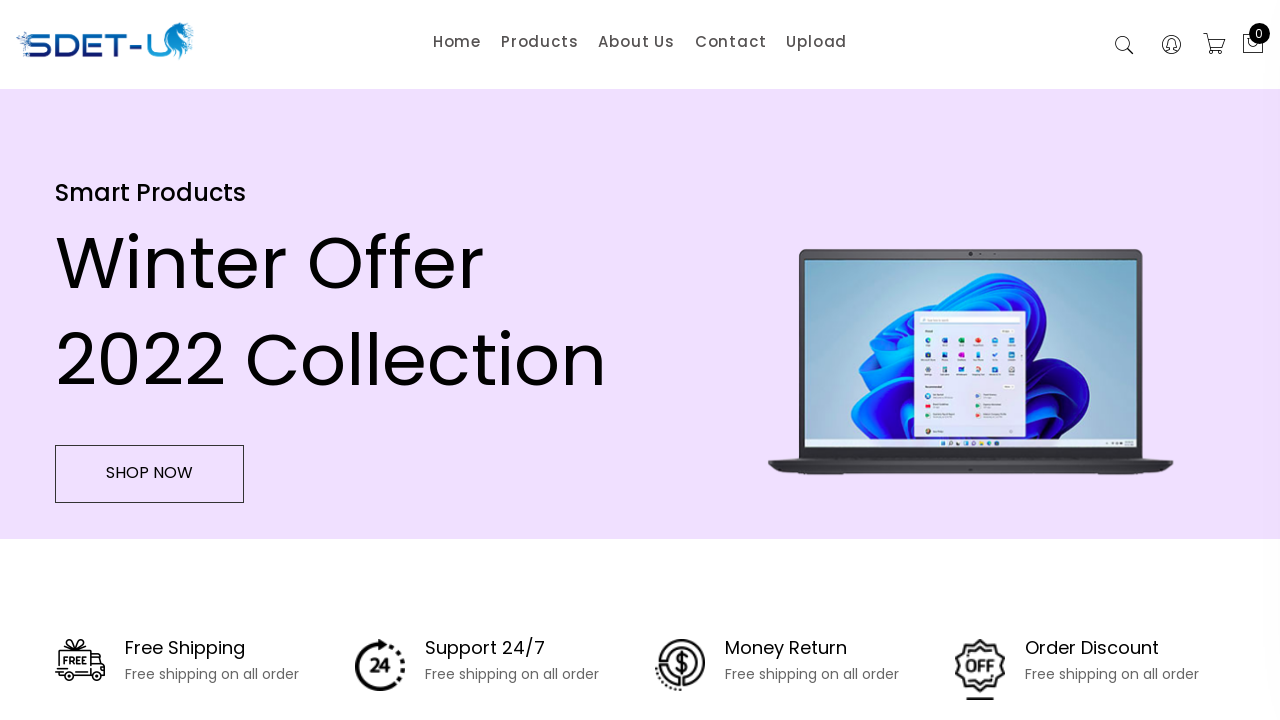

Verified that page title contains 'SDET Unicorns'
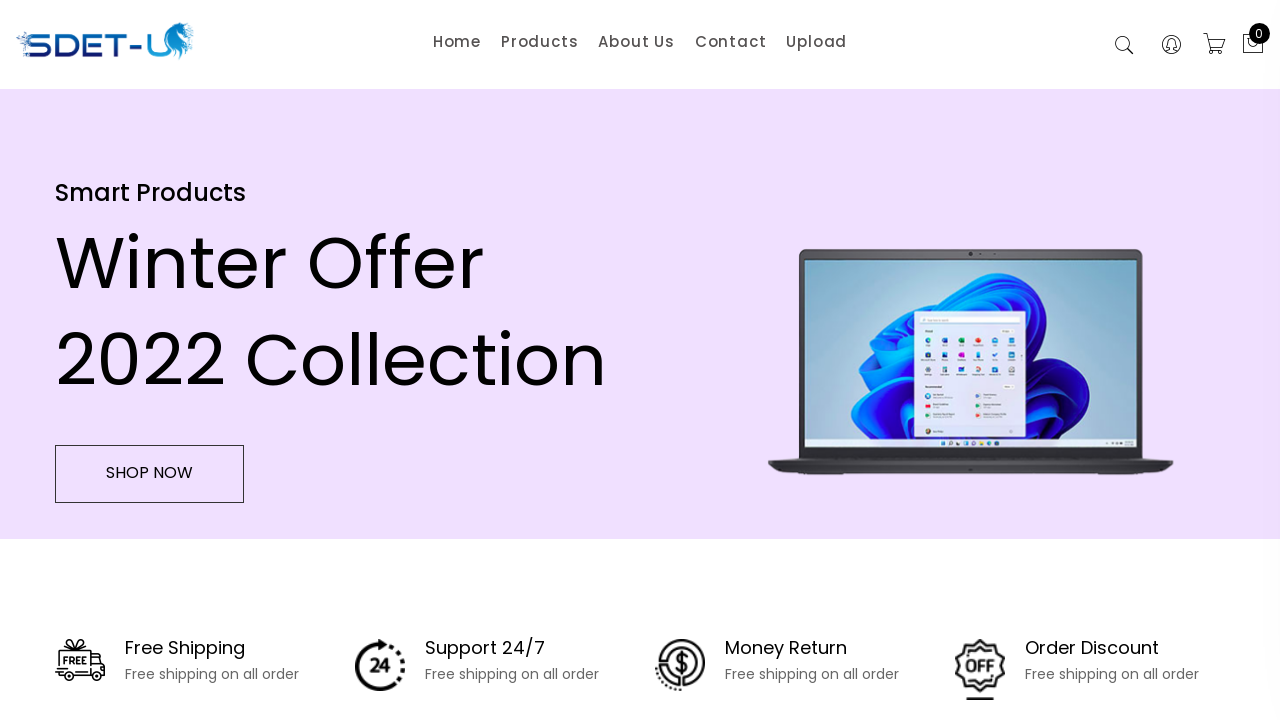

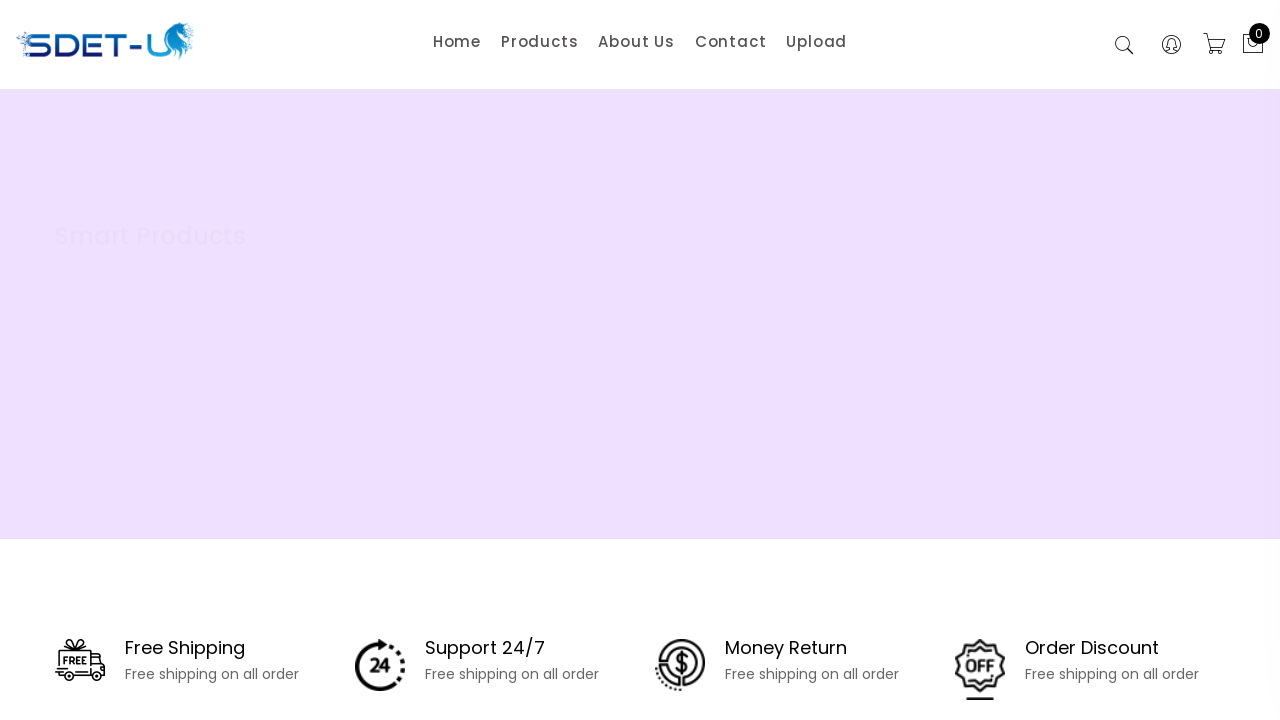